Navigates through a demo application to access web tables, specifically finding and verifying the dynamic price of an Apple iPhone in a dynamic web table

Starting URL: https://demoapps.qspiders.com/

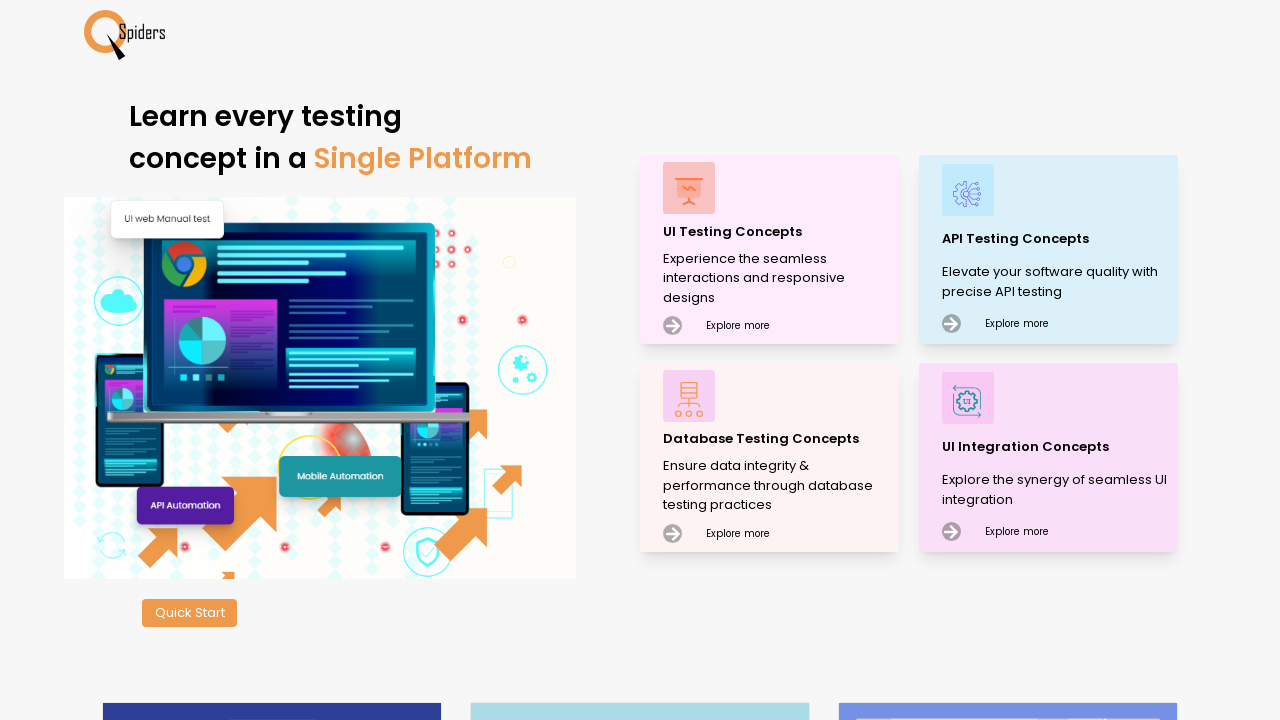

Clicked on UI Testing Concepts at (778, 232) on xpath=//p[text()='UI Testing Concepts']
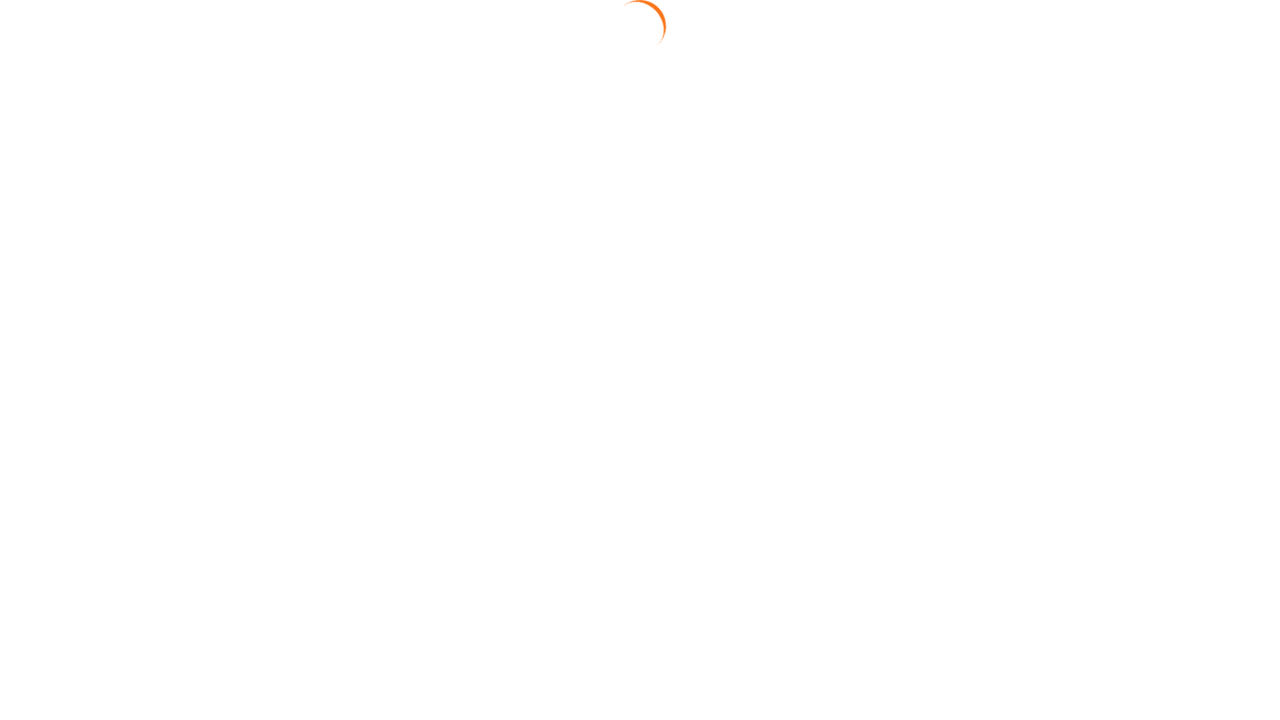

Clicked on Web Table section at (54, 373) on xpath=//section[text()='Web Table']
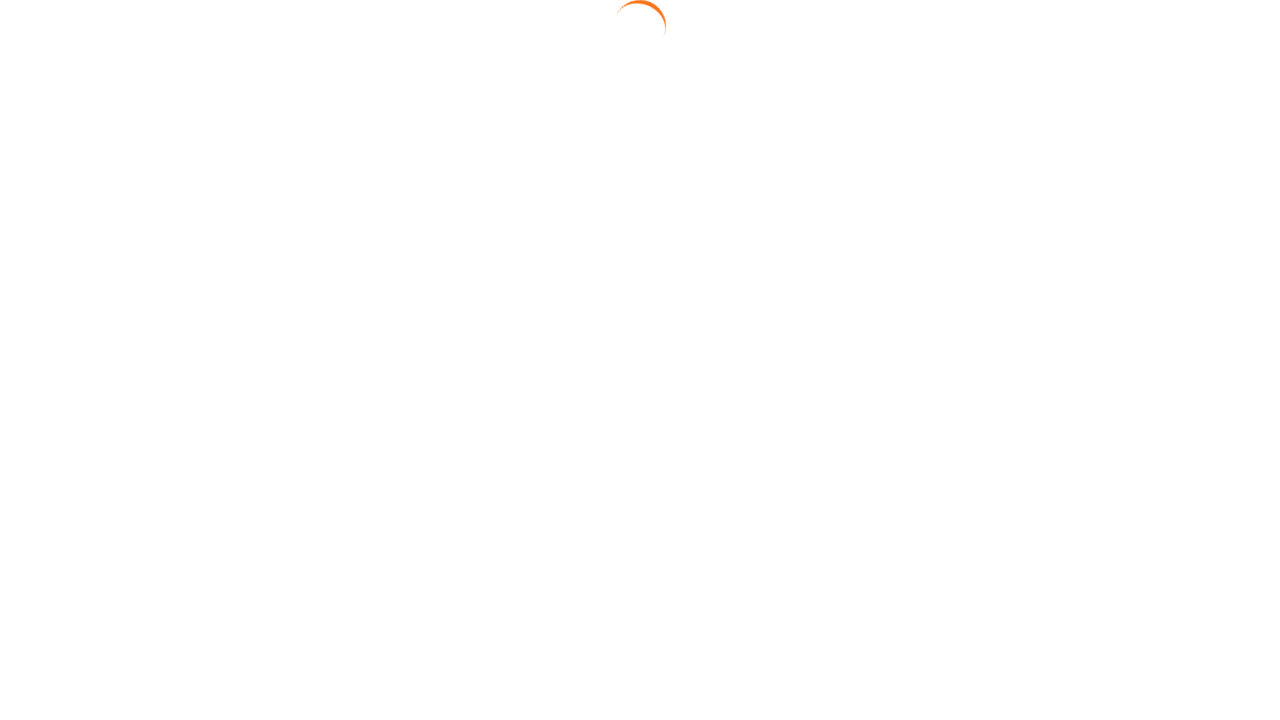

Waited 3000ms for page to load
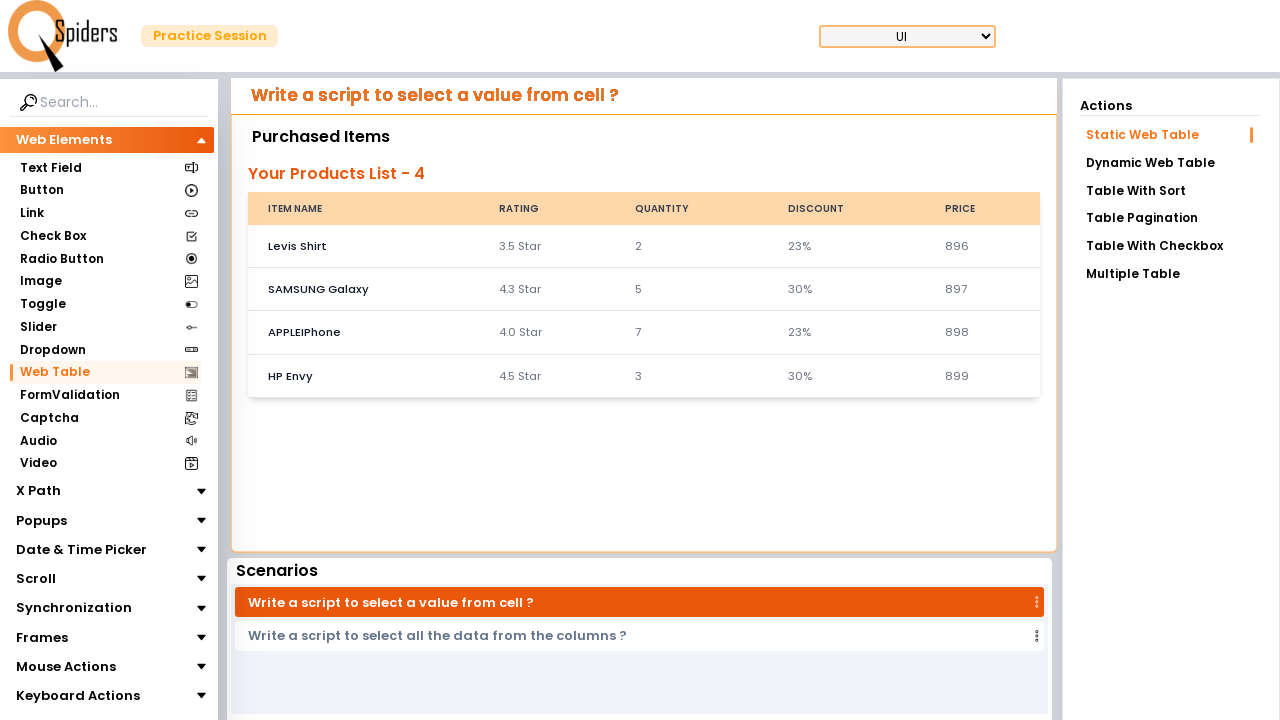

Verified page title: DemoApps | Qspiders | Tables
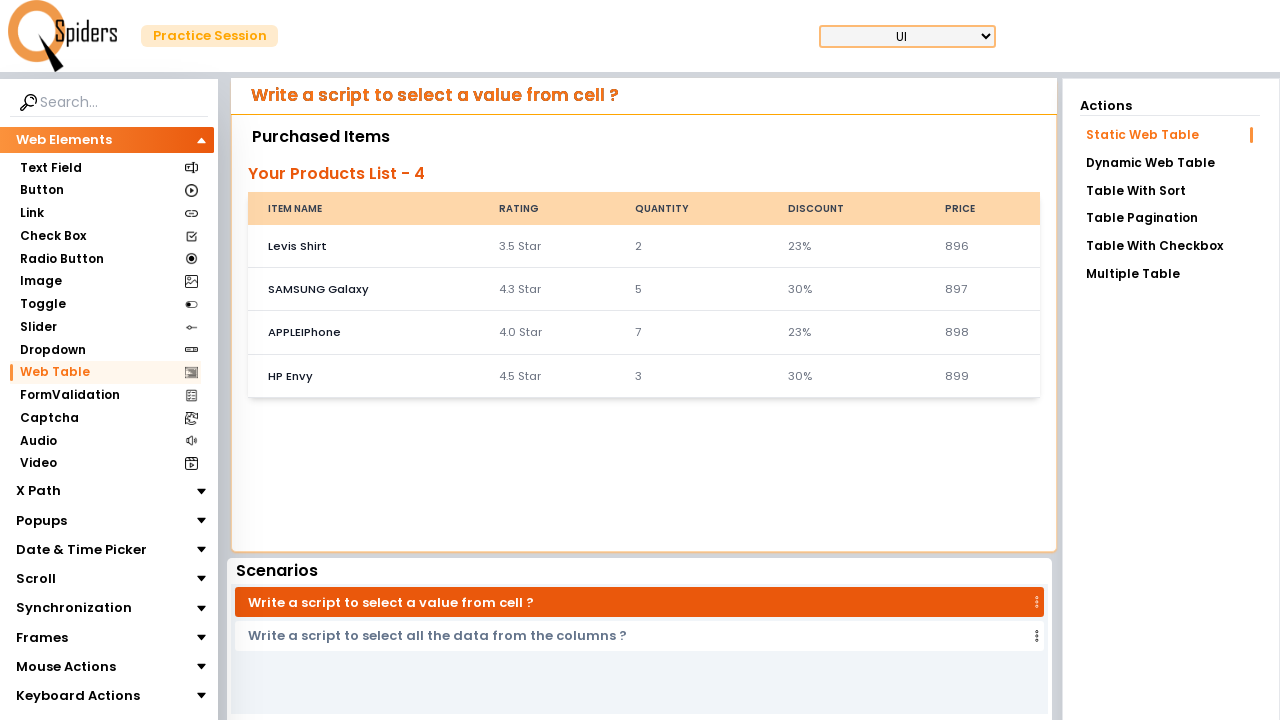

Clicked on Dynamic Web Table link at (1170, 163) on xpath=//a[text()='Dynamic Web Table']
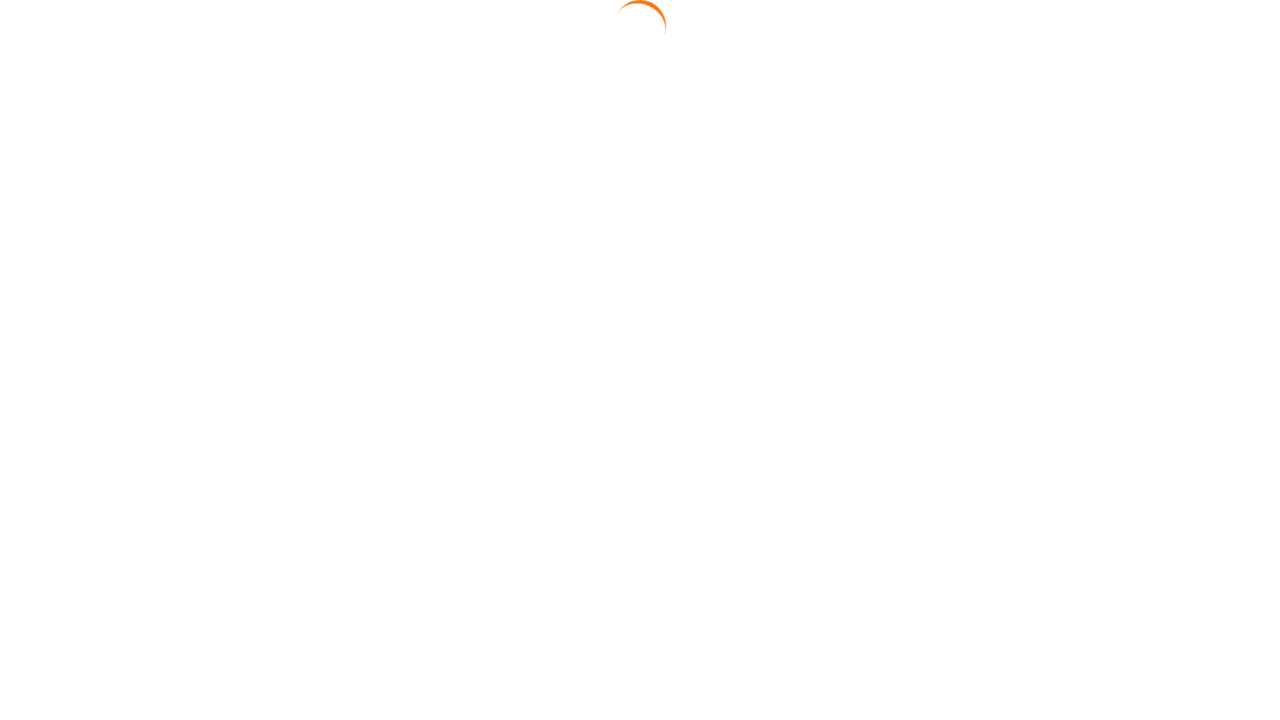

Verified Dynamic Web Table page loaded at URL: https://demoapps.qspiders.com/ui/table/dynamicTable
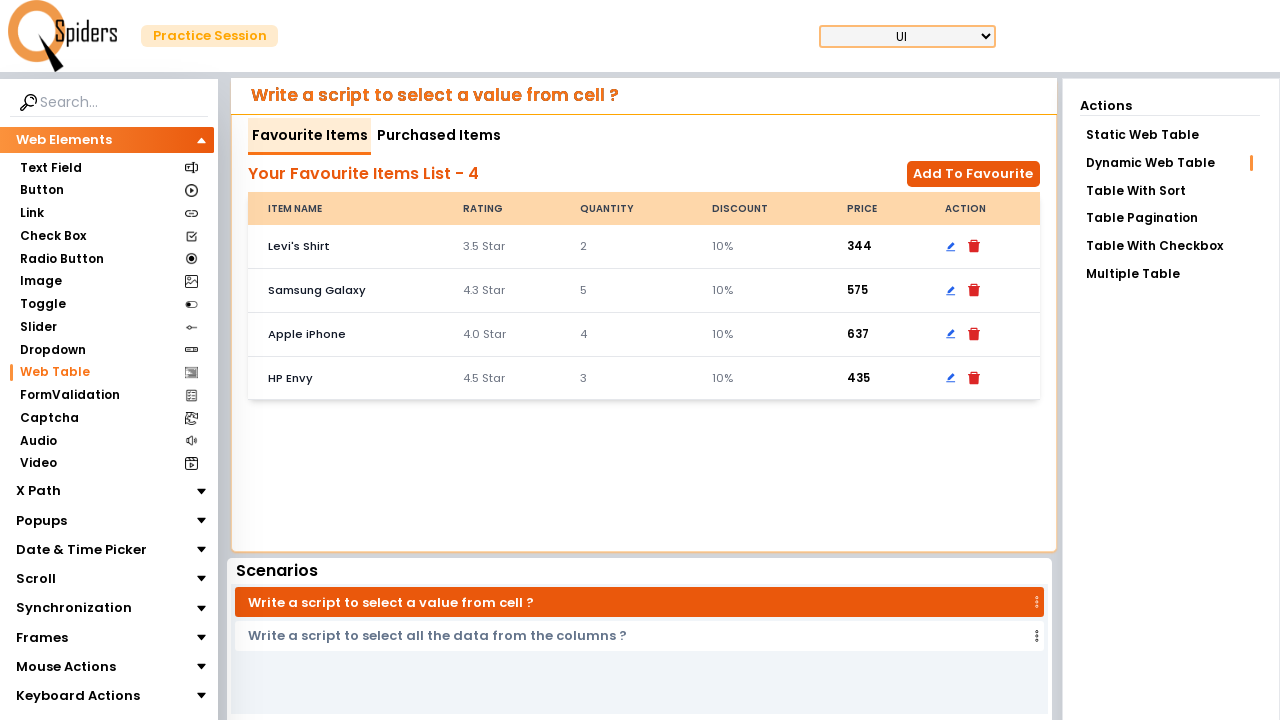

Retrieved Apple iPhone price from dynamic web table: 637
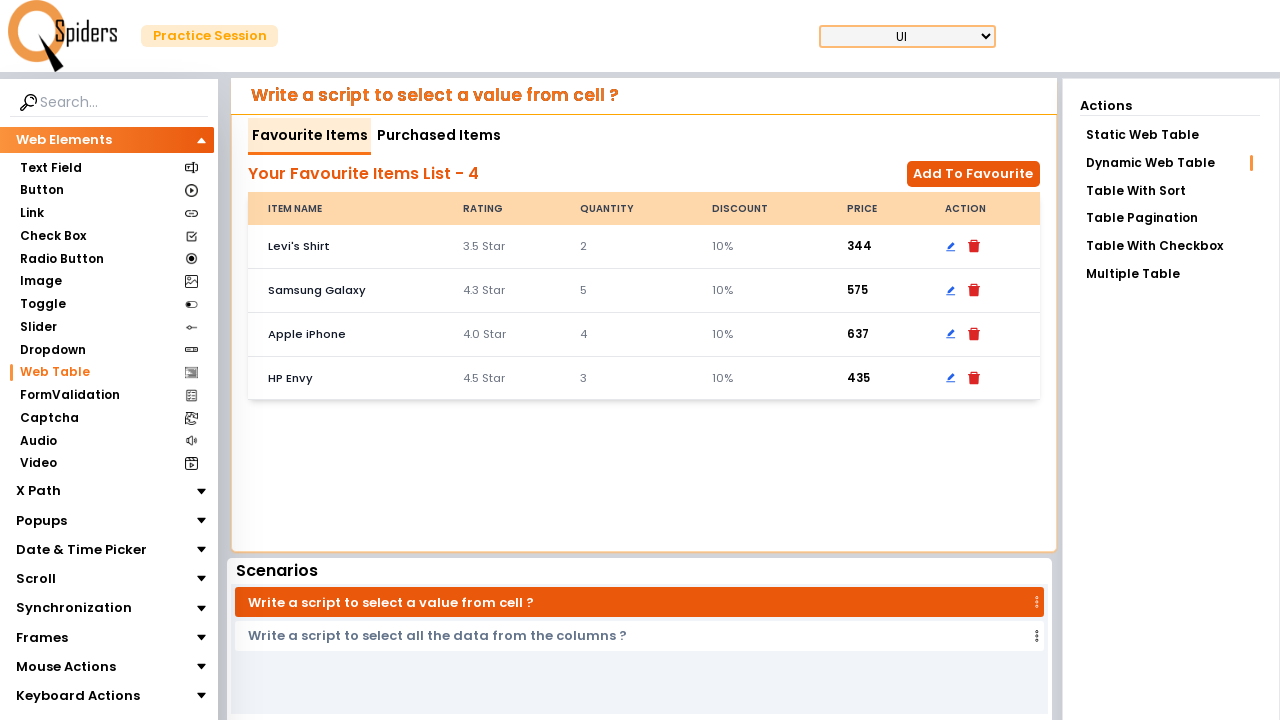

Waited 3000ms before finishing
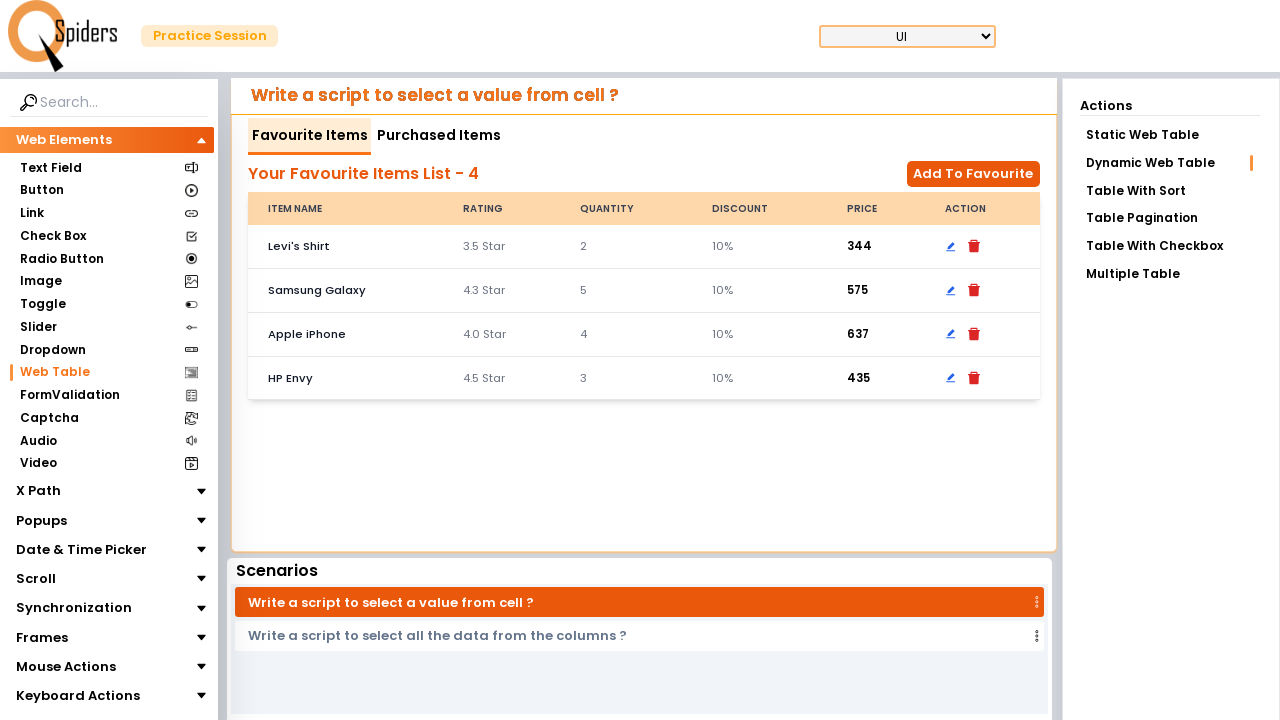

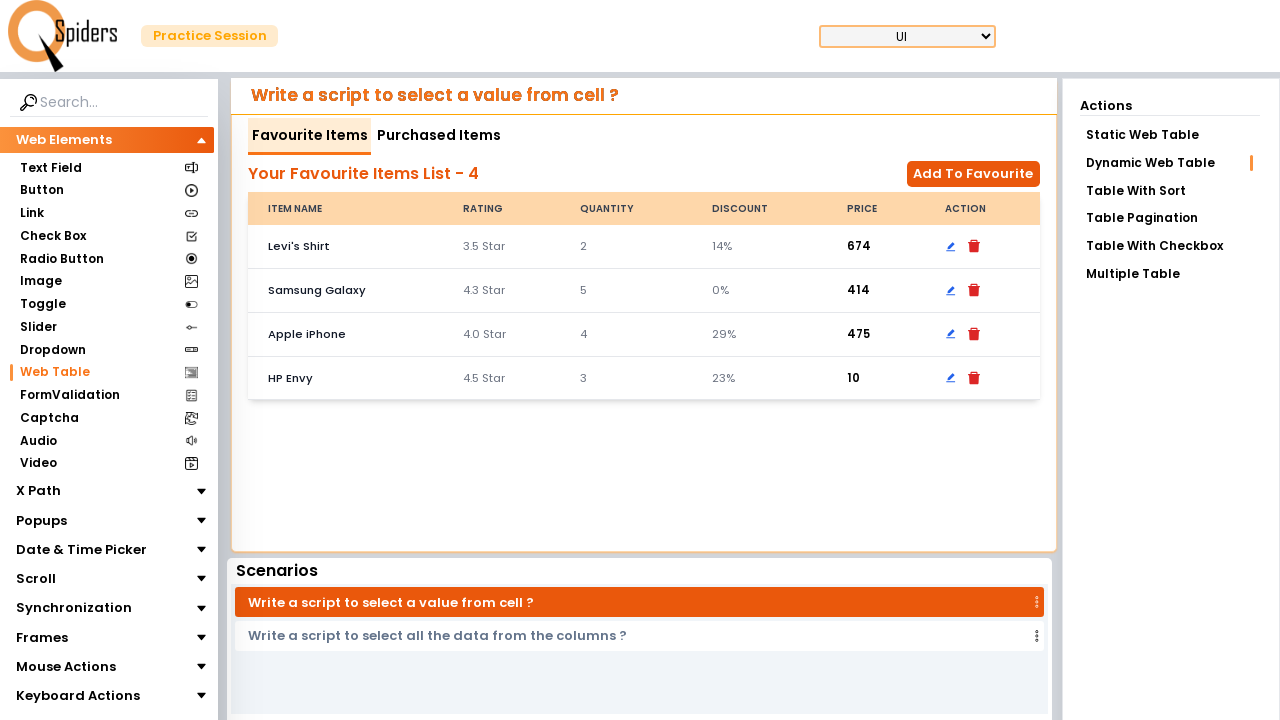